Tests a user registration form by filling out all fields including username, email, gender, hobbies, country selection, date of birth, bio, and newsletter subscription, then submitting the form.

Starting URL: https://material.playwrightvn.com/

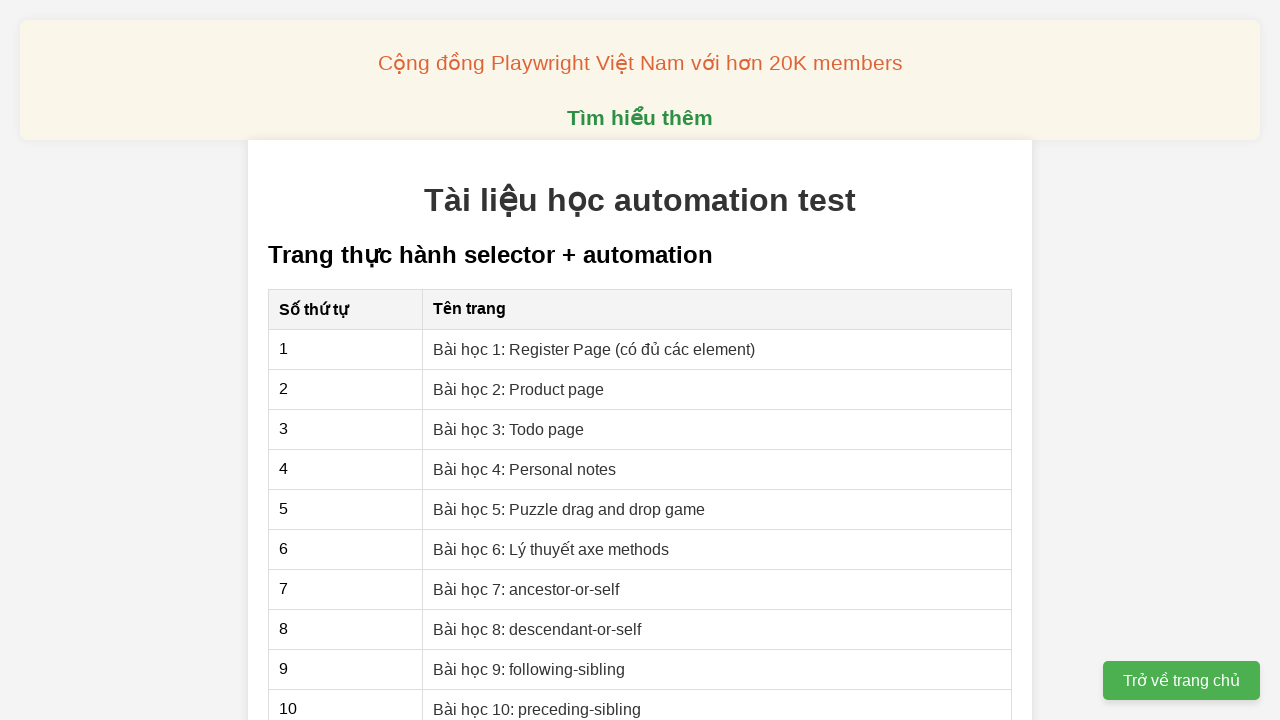

Clicked on User Registration link at (594, 349) on xpath=//a[@href ='01-xpath-register-page.html']
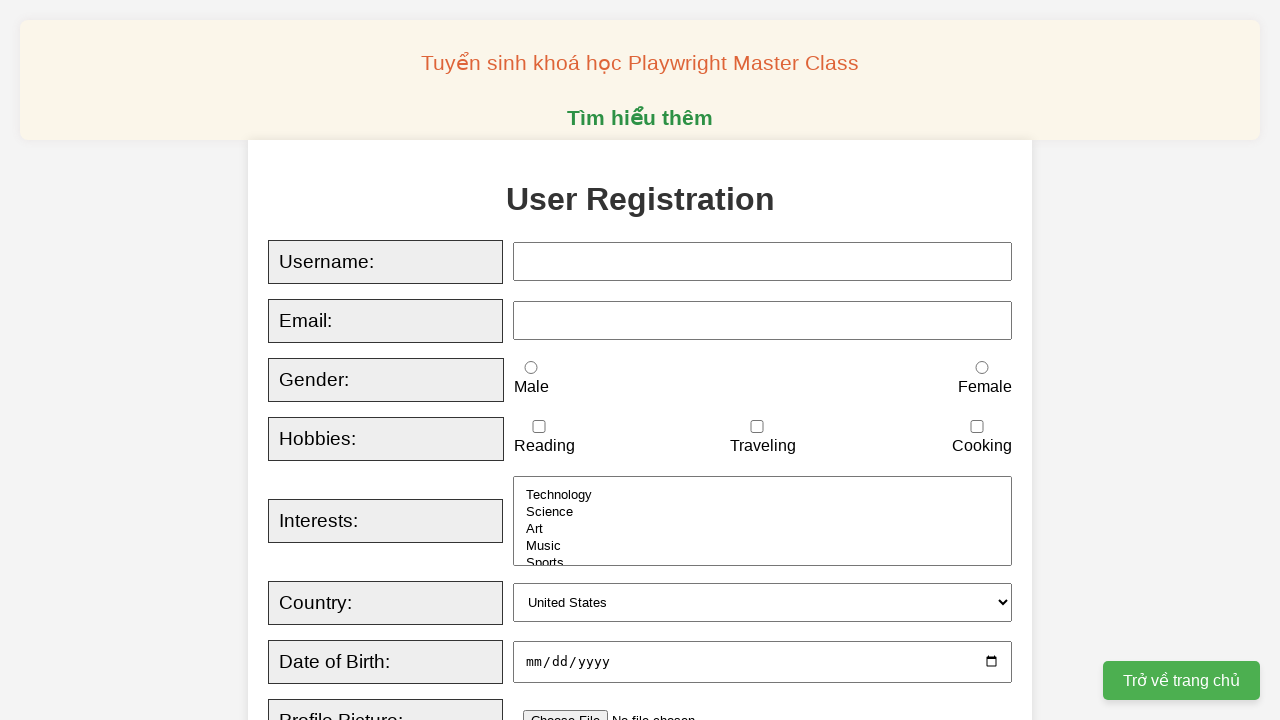

Filled username field with 'Playwright Viet Nam' on xpath=//input[@id="username"]
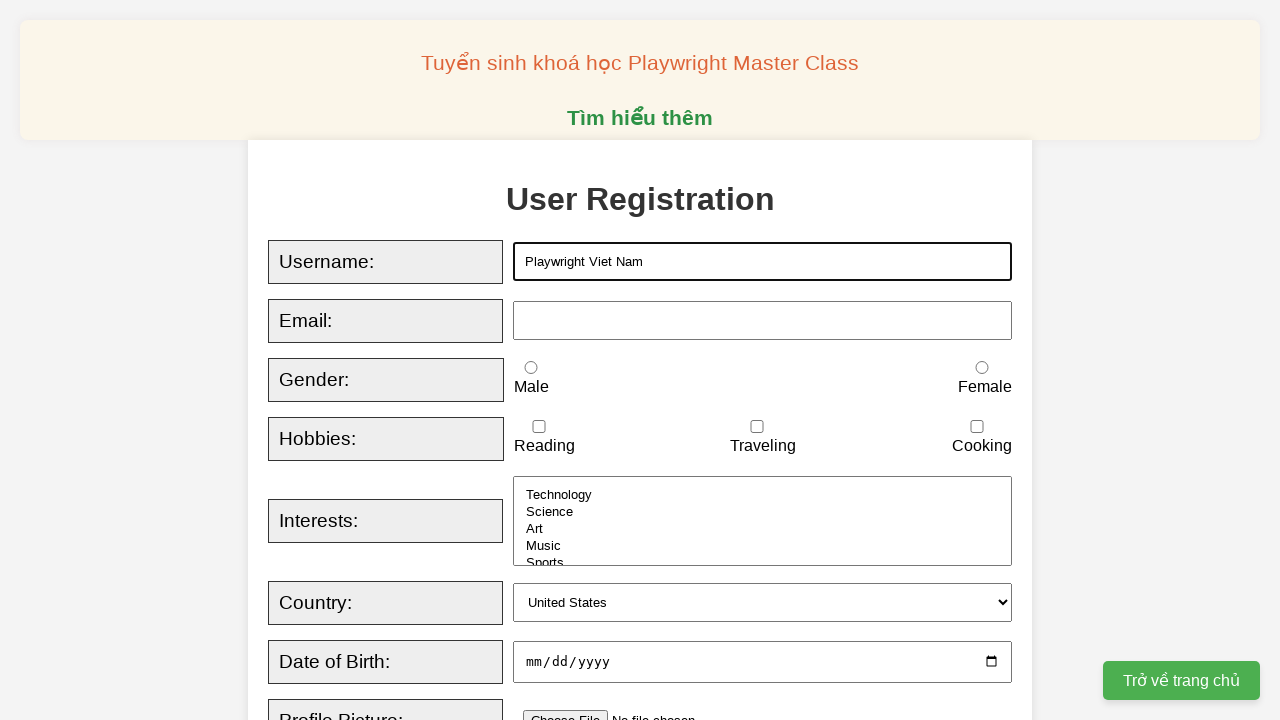

Filled email field with 'playwrightvietnam@gmail.com' on xpath=//input[@id="email"]
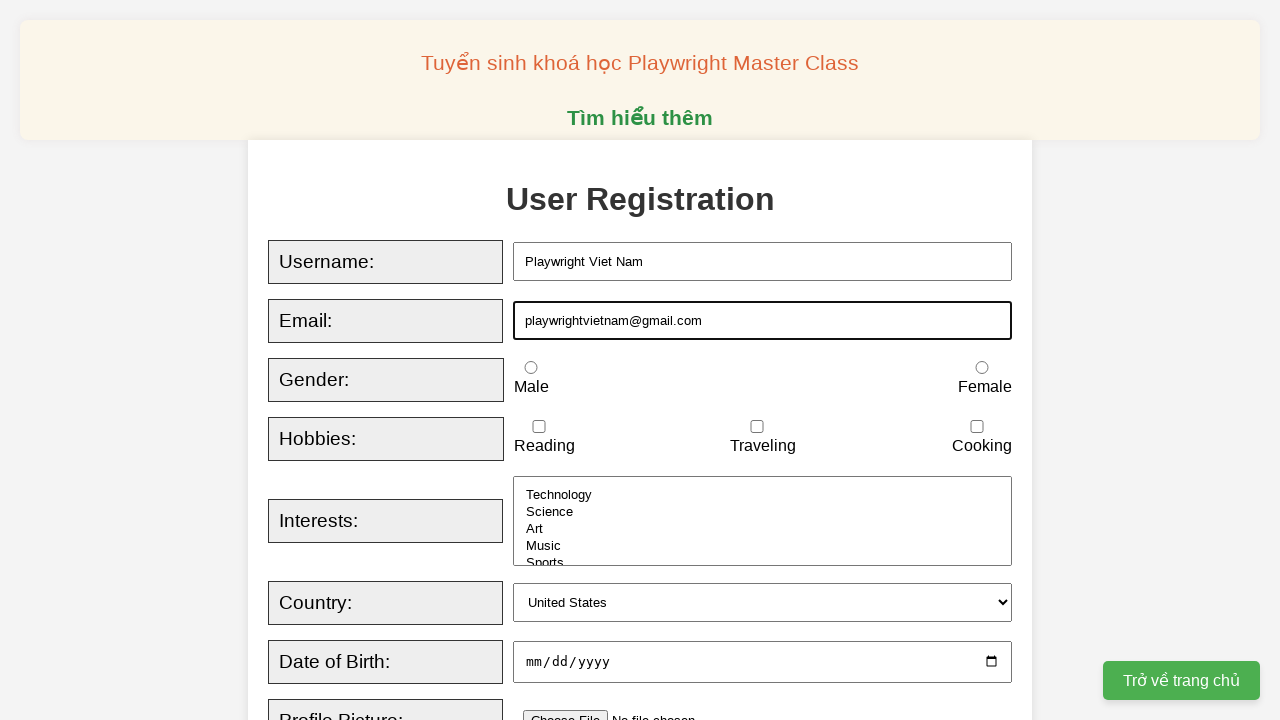

Selected male gender option at (531, 368) on xpath=//input[@id="male"]
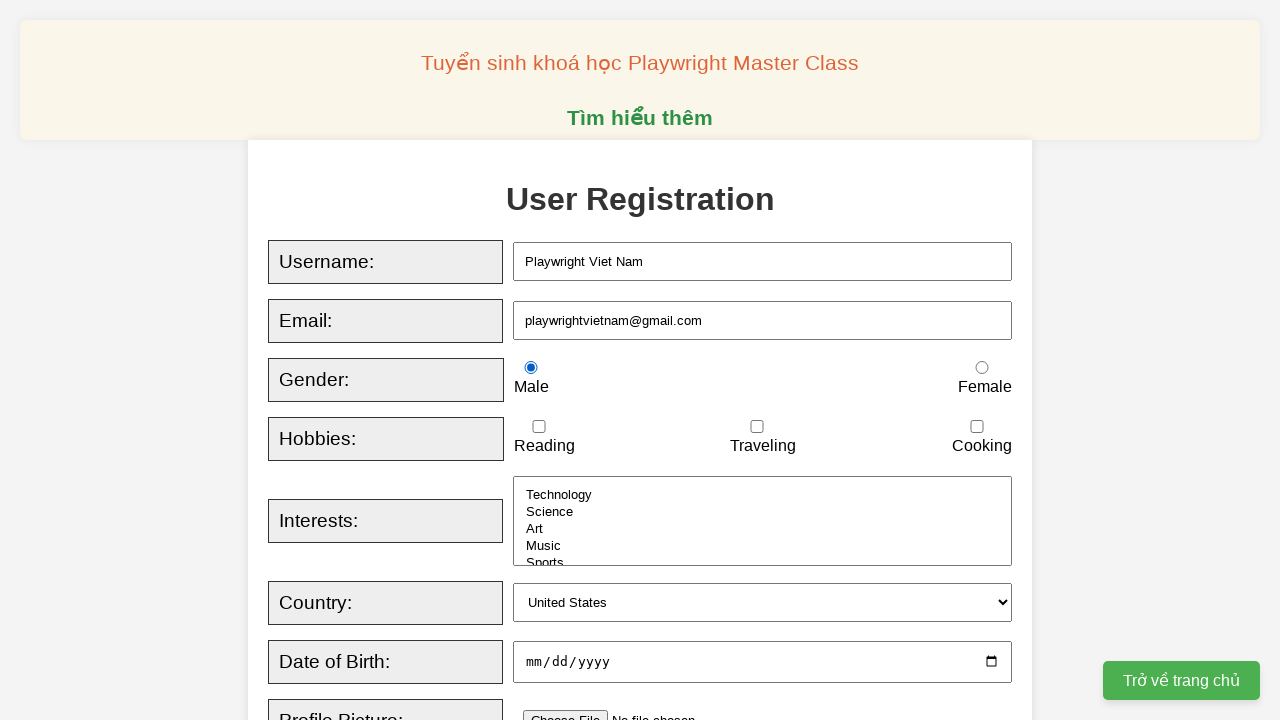

Checked traveling hobby at (757, 427) on xpath=//input[@id="traveling"]
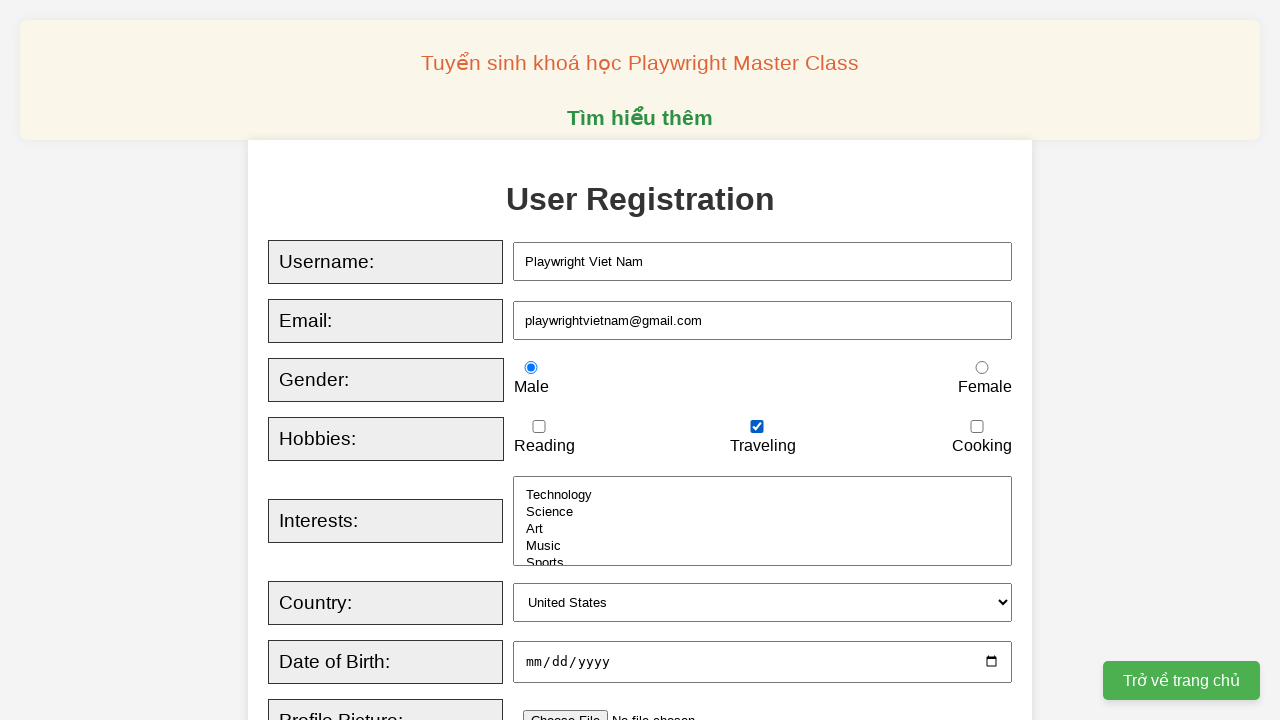

Selected USA from country dropdown on //select[@id="country"]
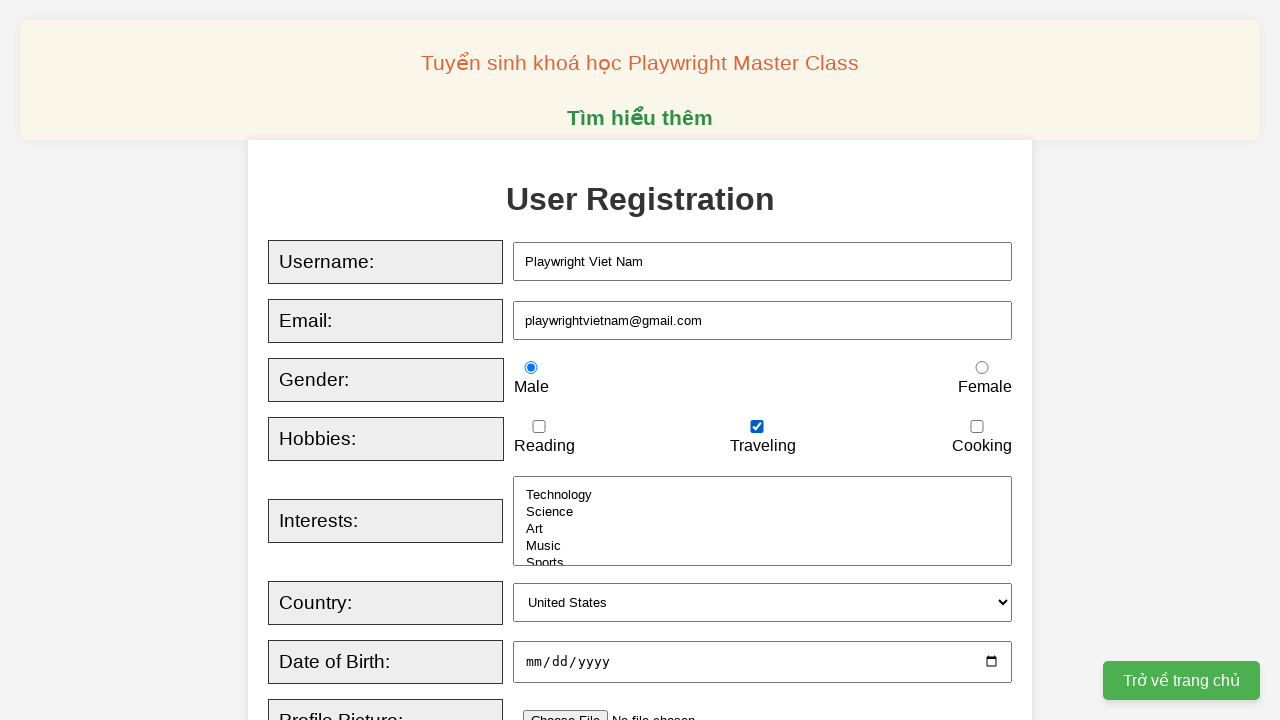

Filled date of birth with '2024-08-16' on xpath=//input[@id="dob"]
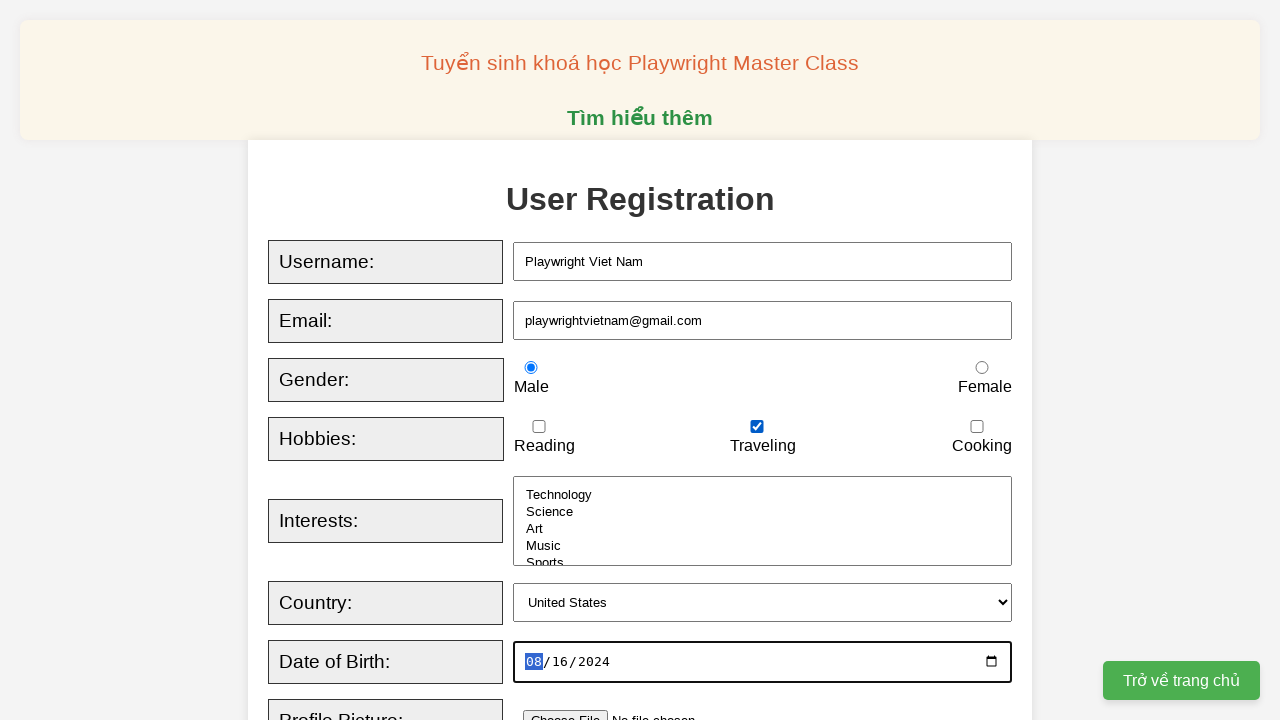

Filled bio field with 'Đây là lớp Playwright K8' on xpath=//textarea[@id= "bio"]
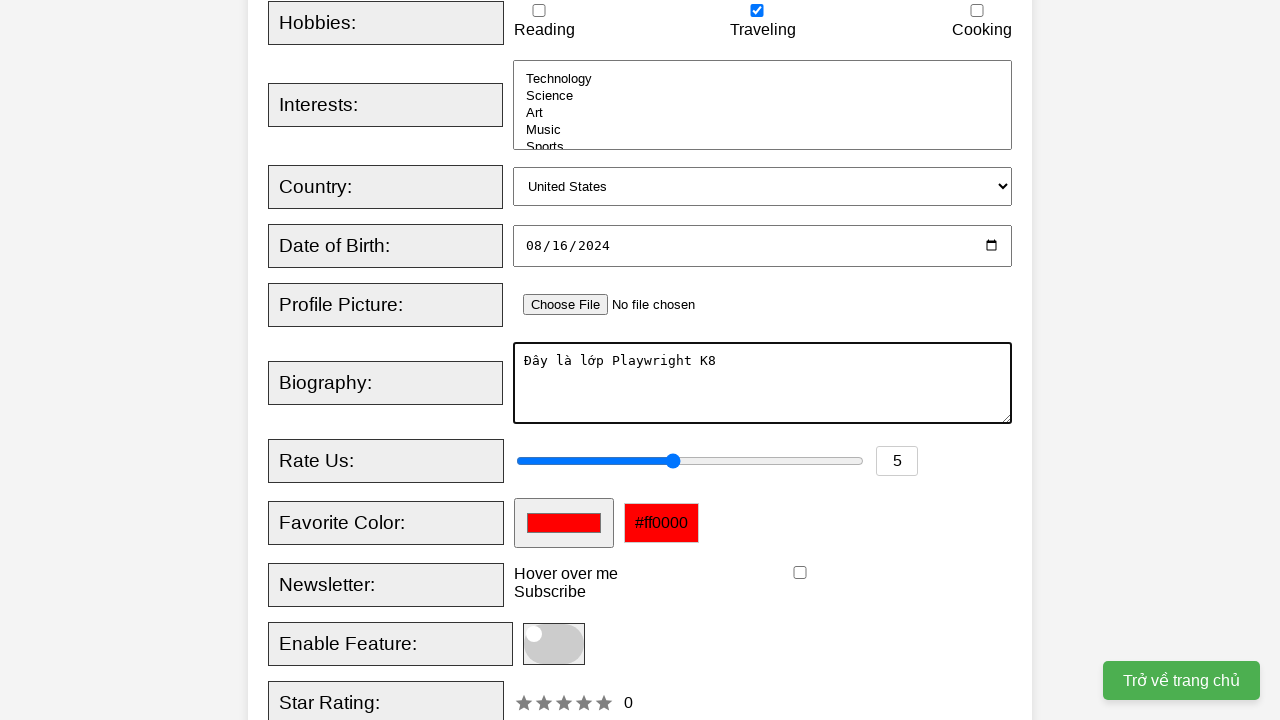

Hovered over tooltip at (566, 574) on xpath=//div[@class="tooltip"]
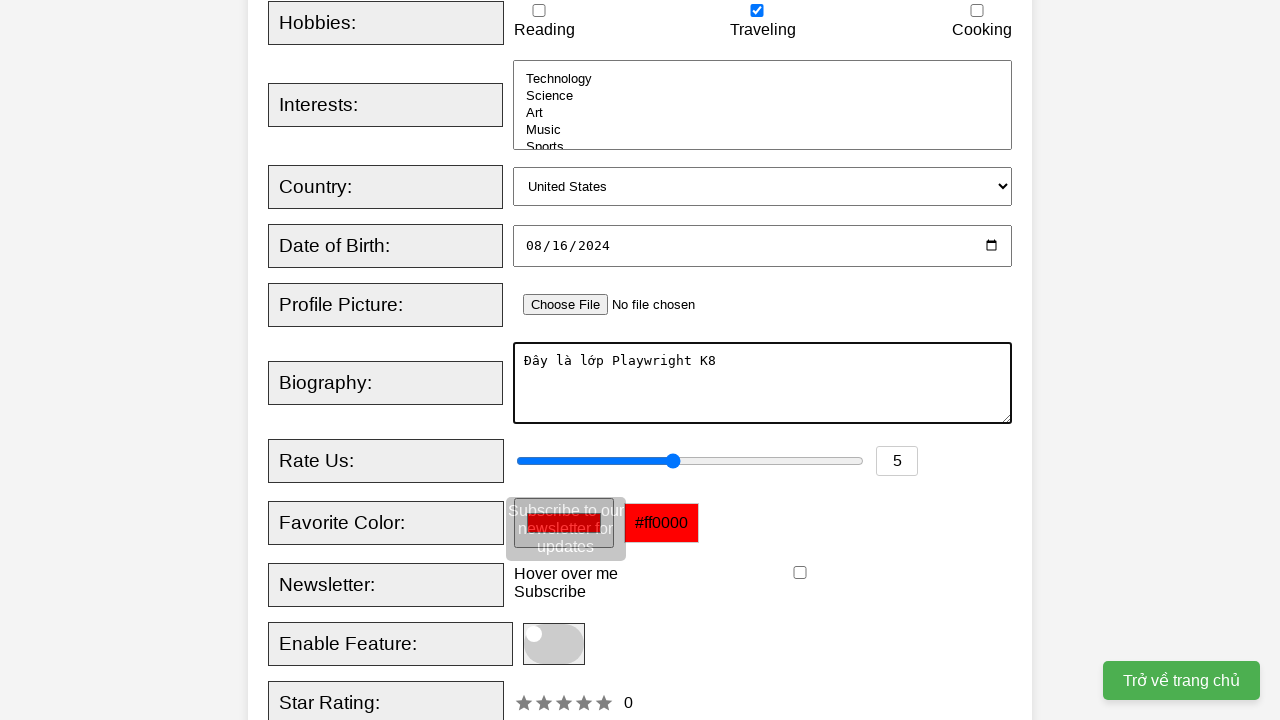

Checked newsletter subscription at (800, 573) on xpath=//input[@id= "newsletter"]
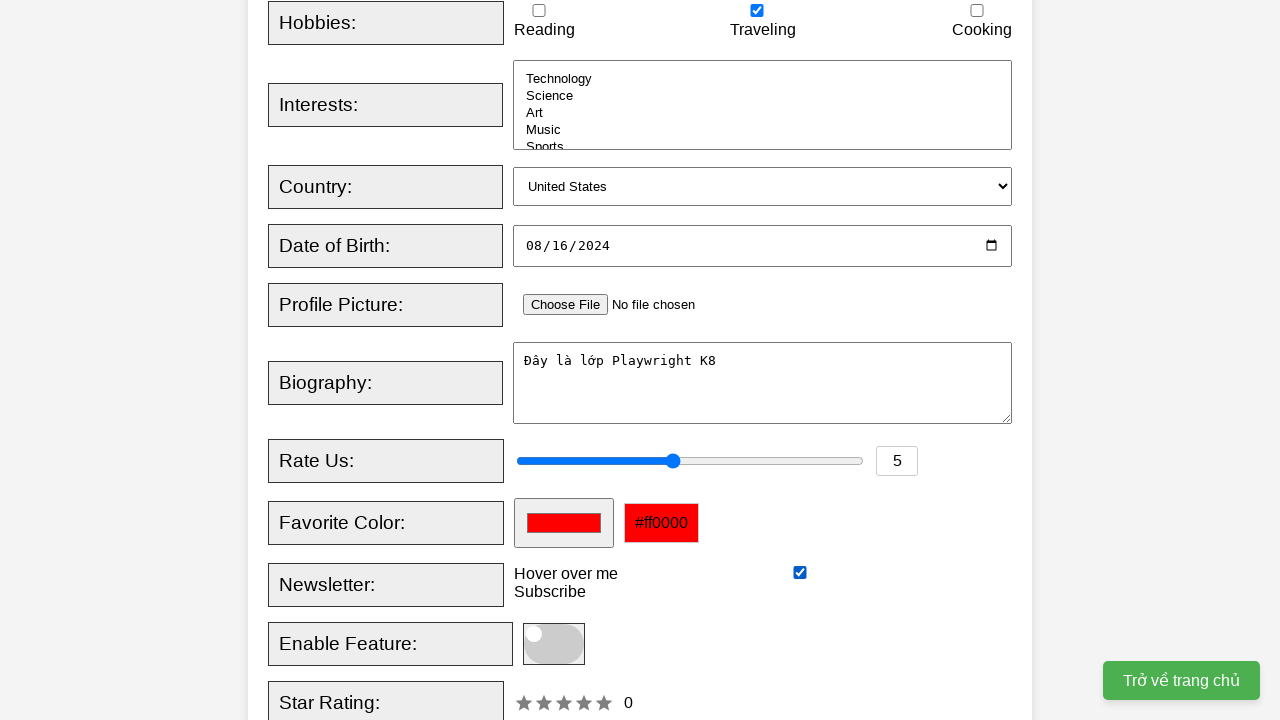

Clicked toggle slider at (554, 644) on xpath=//span[@class = "slider round"]
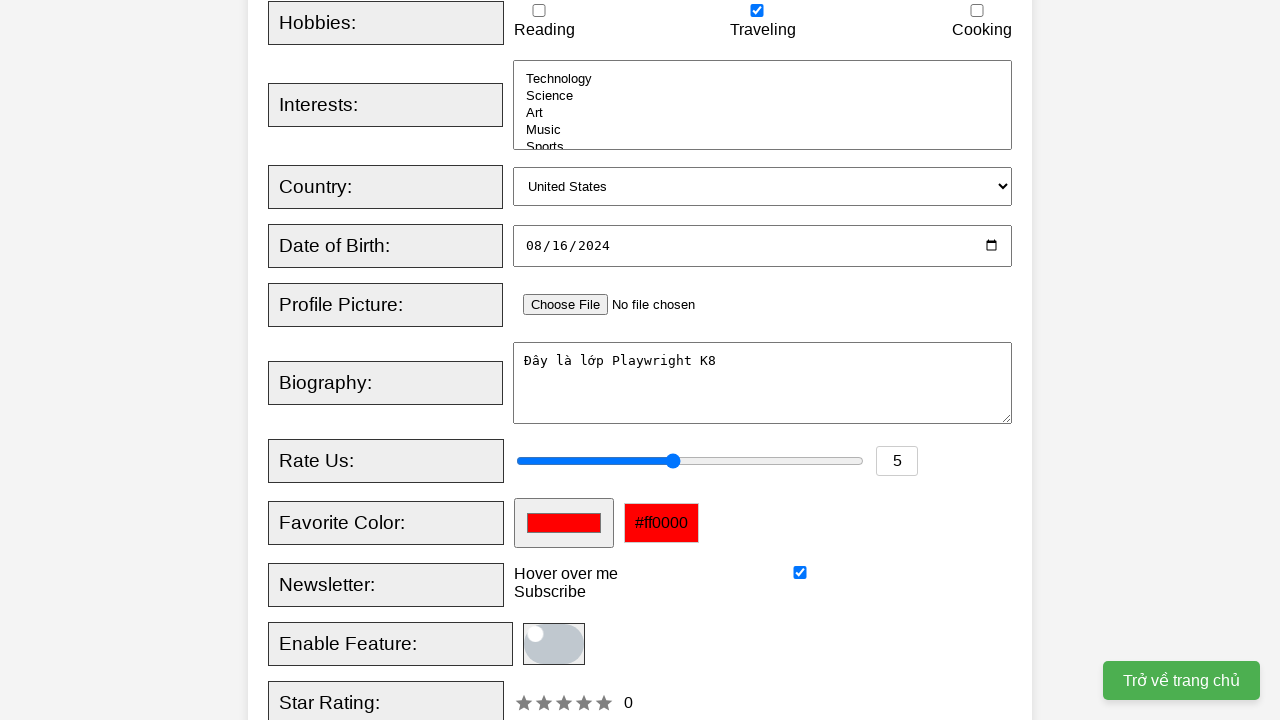

Clicked Register button to submit form at (528, 360) on xpath=//button[normalize-space()='Register']
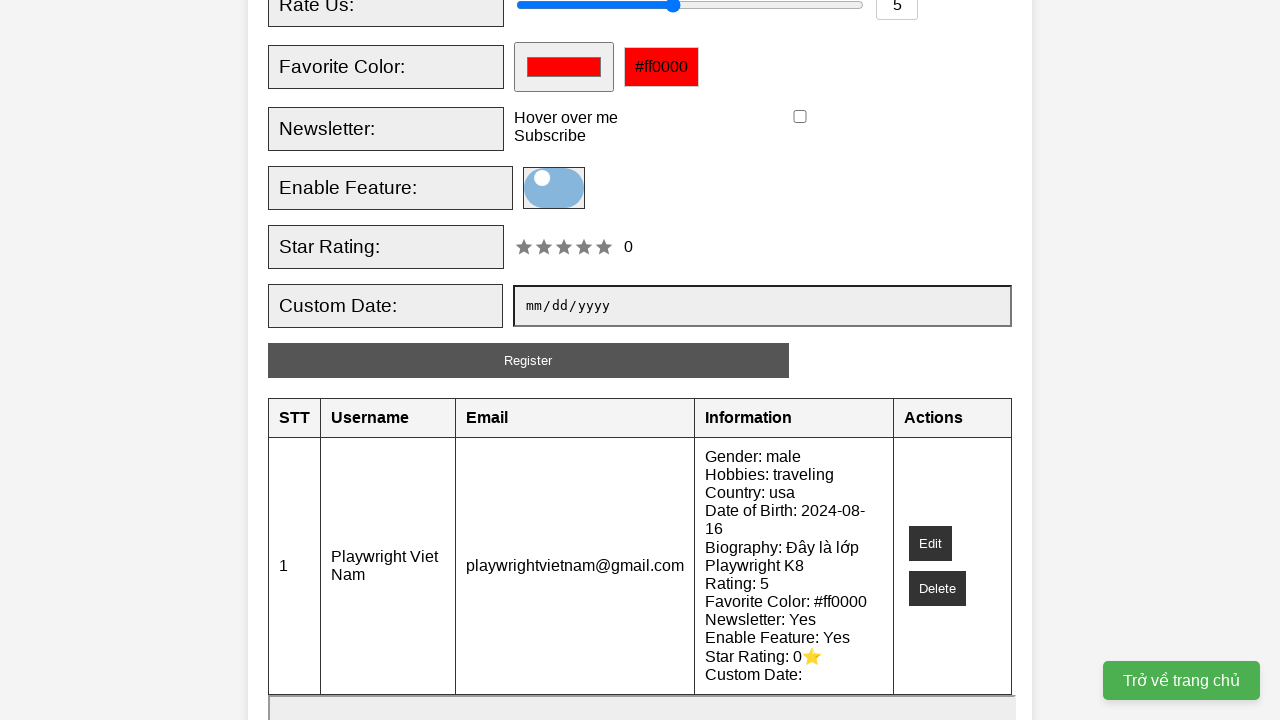

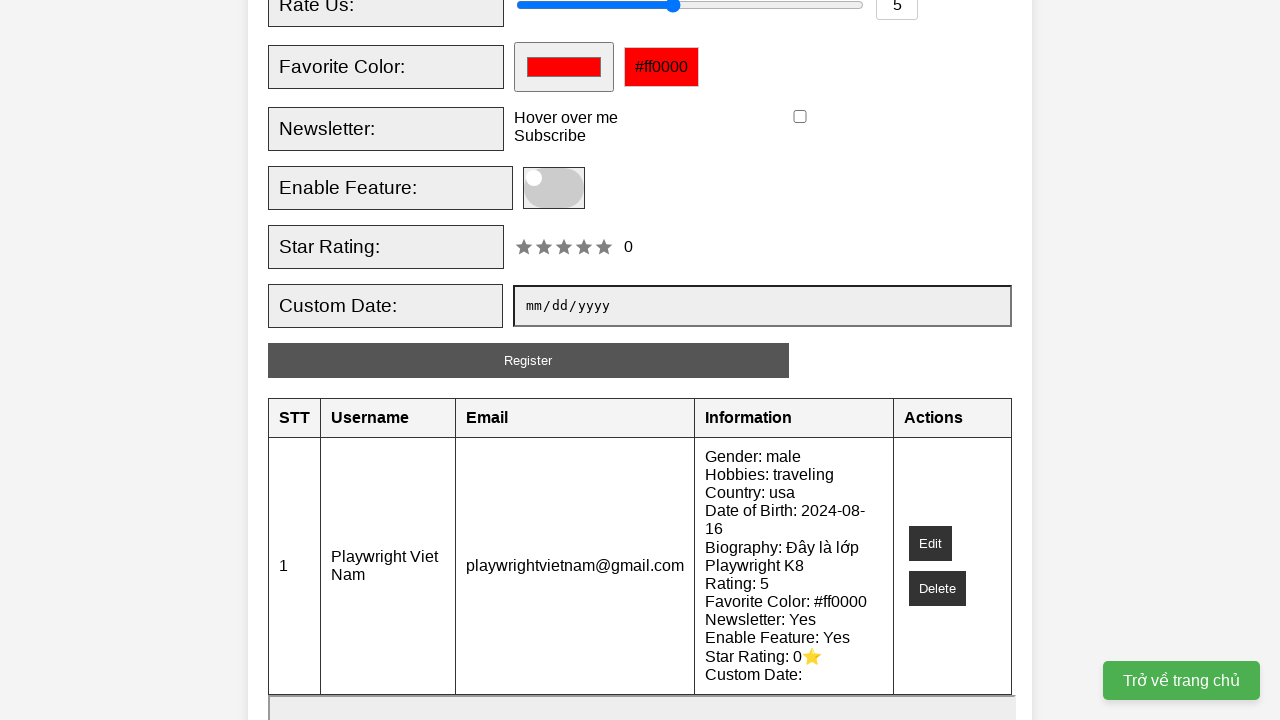